Tests various JavaScript alert types (simple, confirm, prompt) and navigates to autocomplete functionality on a demo automation testing site

Starting URL: https://demo.automationtesting.in/Alerts.html

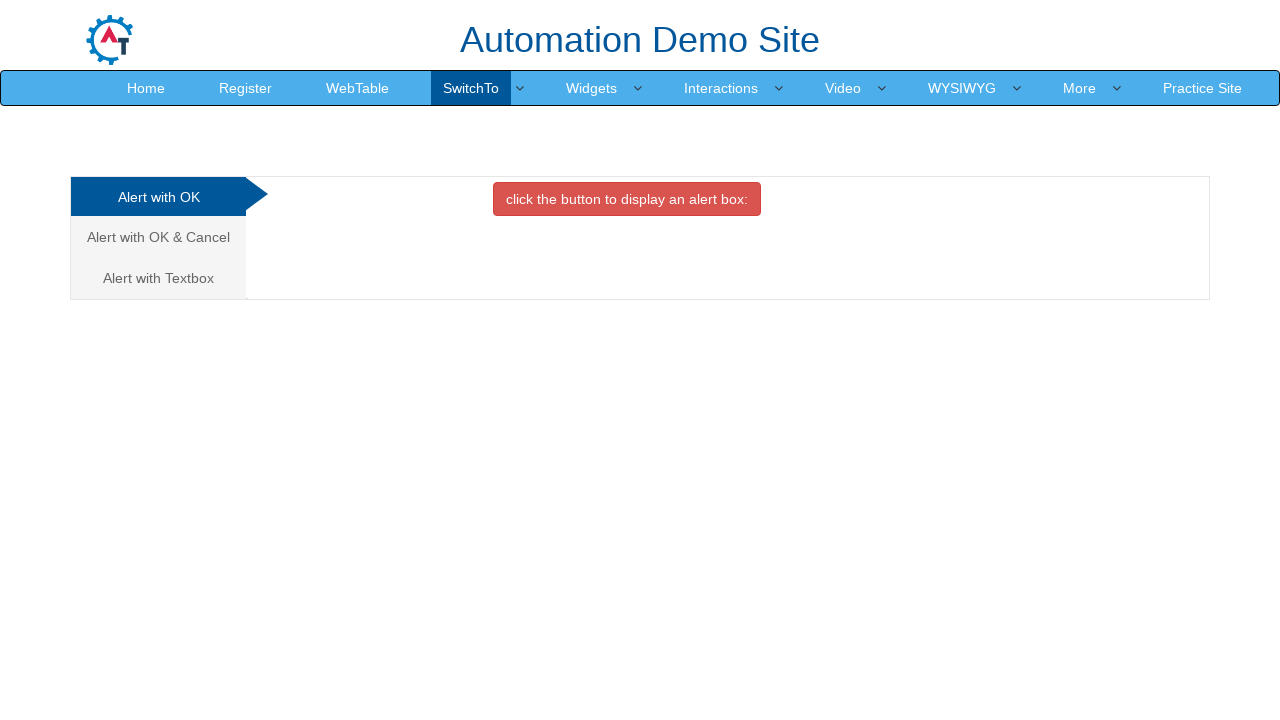

Clicked button to trigger simple alert at (627, 199) on xpath=//button[@class='btn btn-danger']
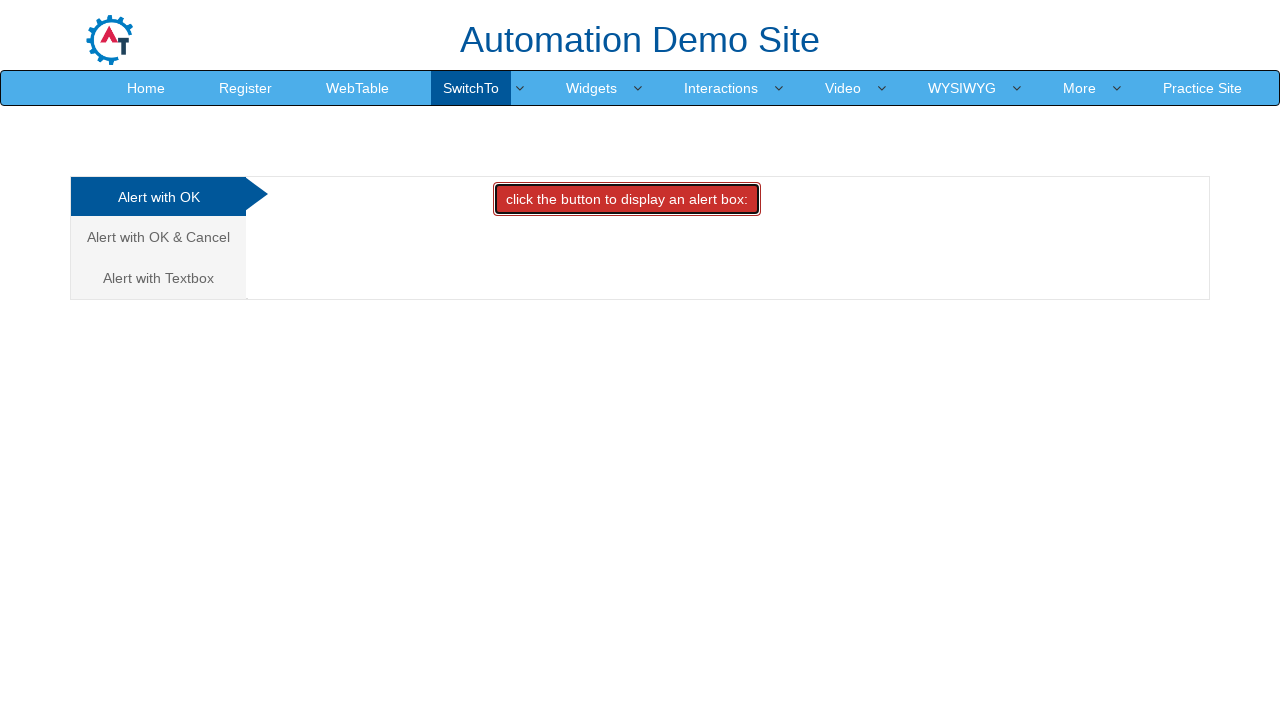

Set up dialog handler and accepted simple alert
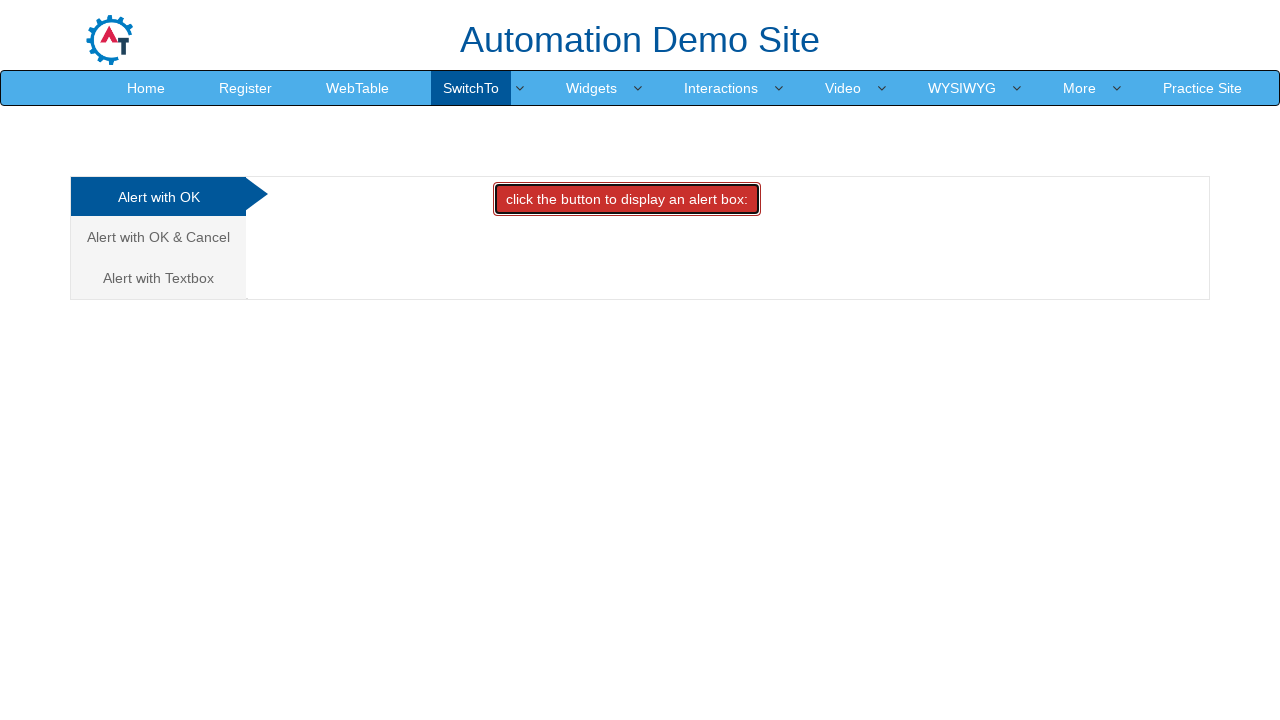

Clicked link to navigate to Confirm Alert tab at (158, 237) on xpath=//a[@href='#CancelTab']
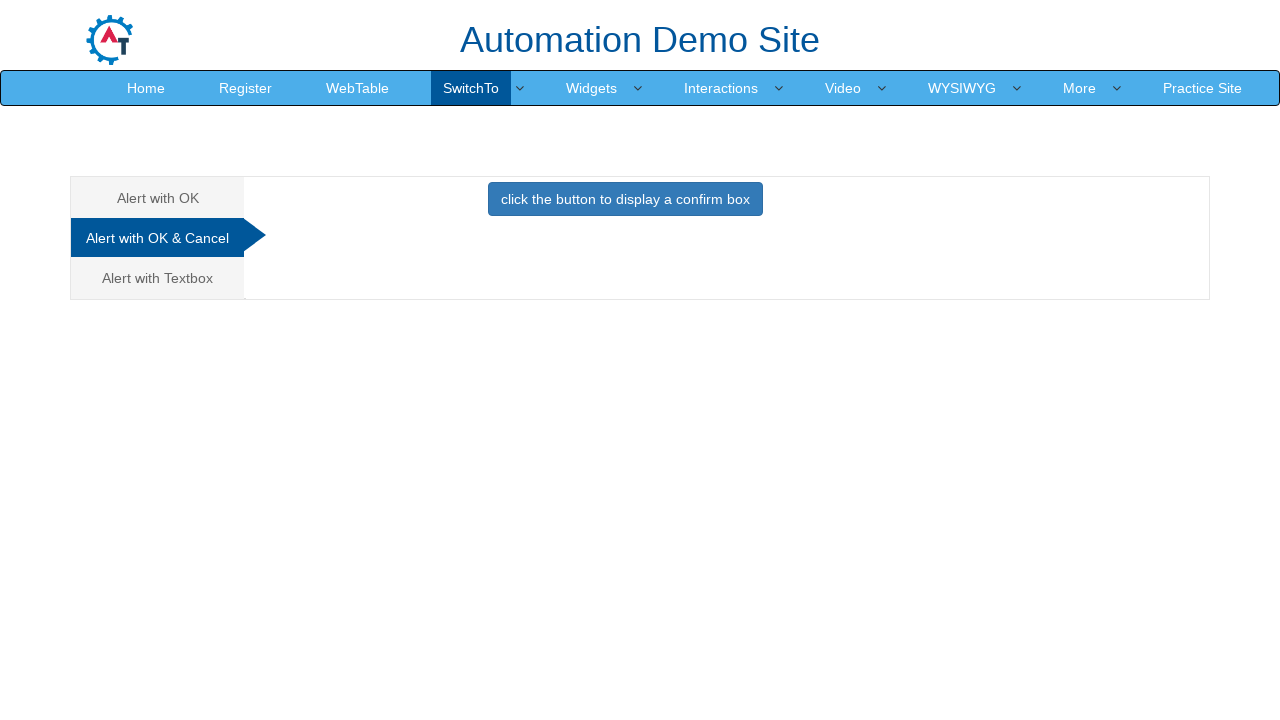

Clicked button to trigger confirm alert at (625, 199) on xpath=//button[@class='btn btn-primary']
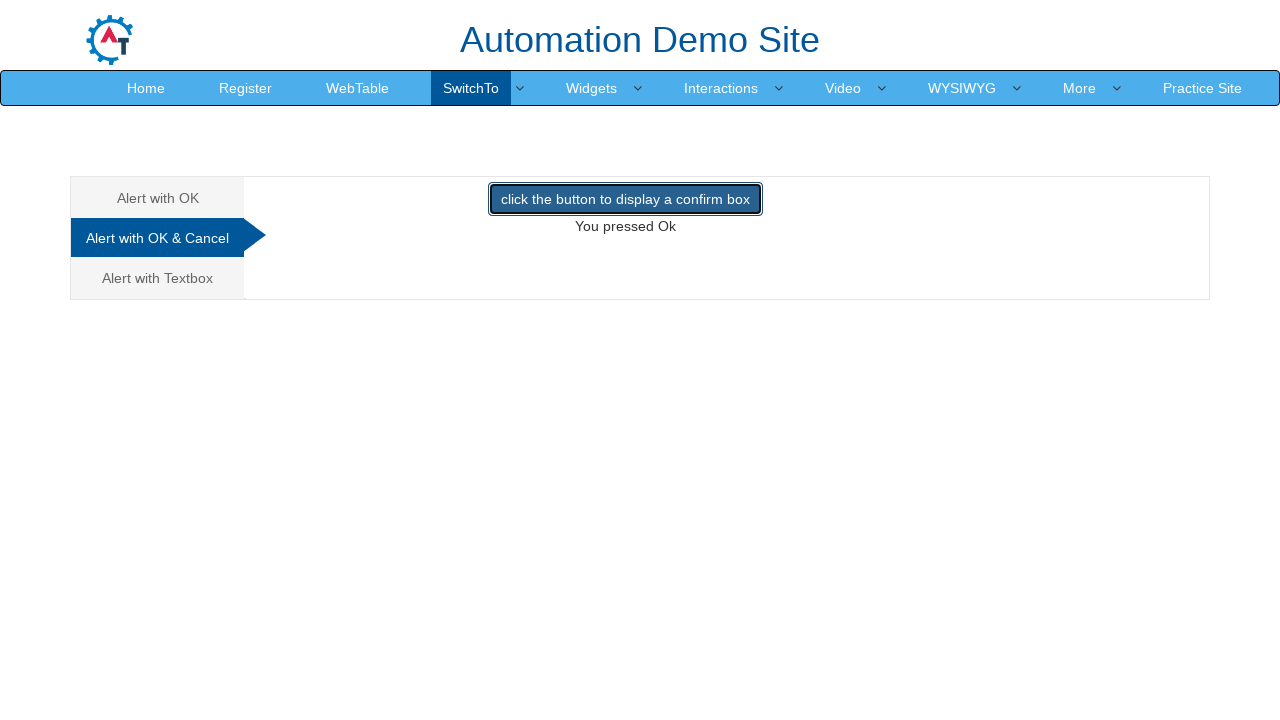

Set up handler and accepted confirm alert
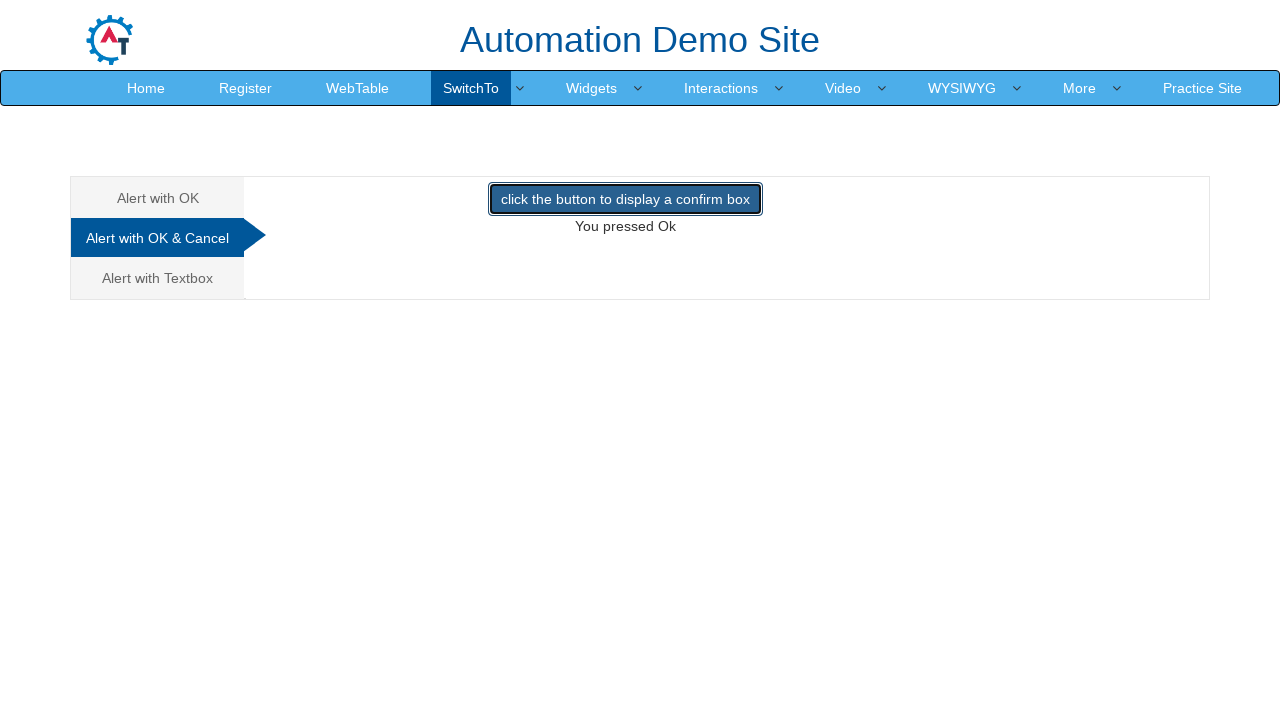

Clicked link to navigate to Prompt Alert tab at (158, 278) on xpath=//a[@href='#Textbox']
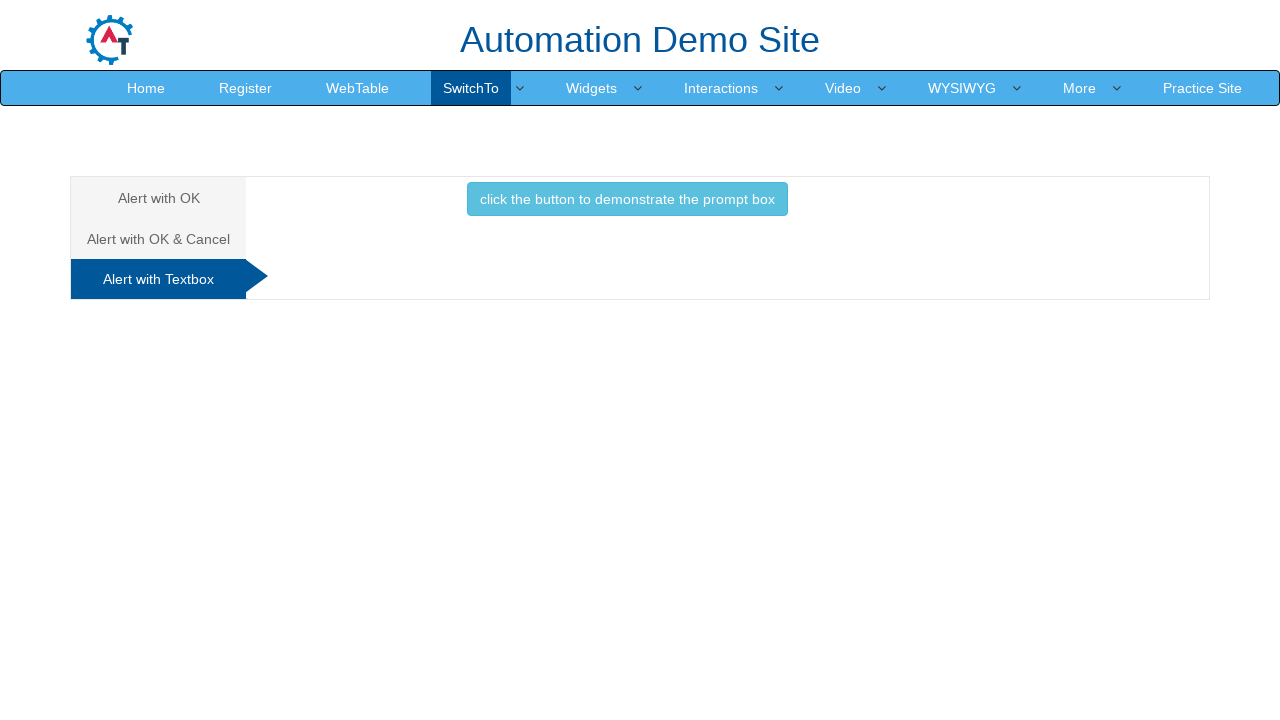

Clicked button to trigger prompt alert at (627, 199) on xpath=//button[@class='btn btn-info']
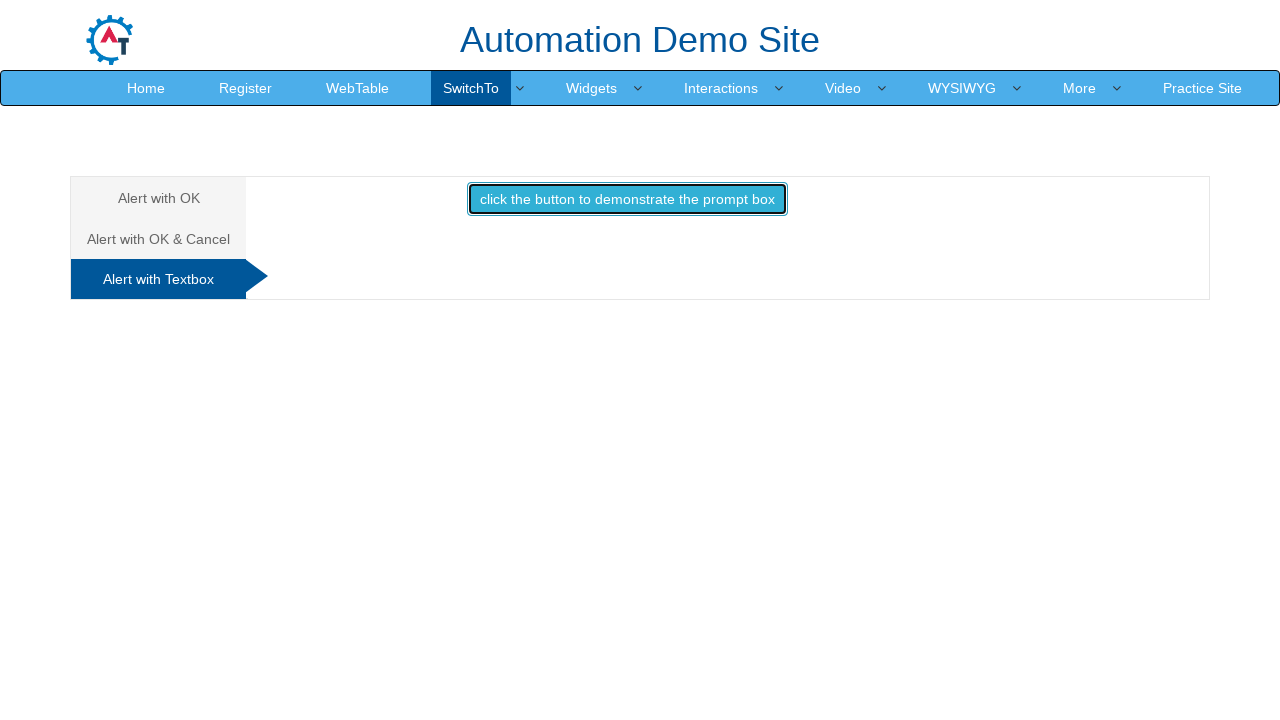

Set up handler and accepted prompt alert with text 'joshitha'
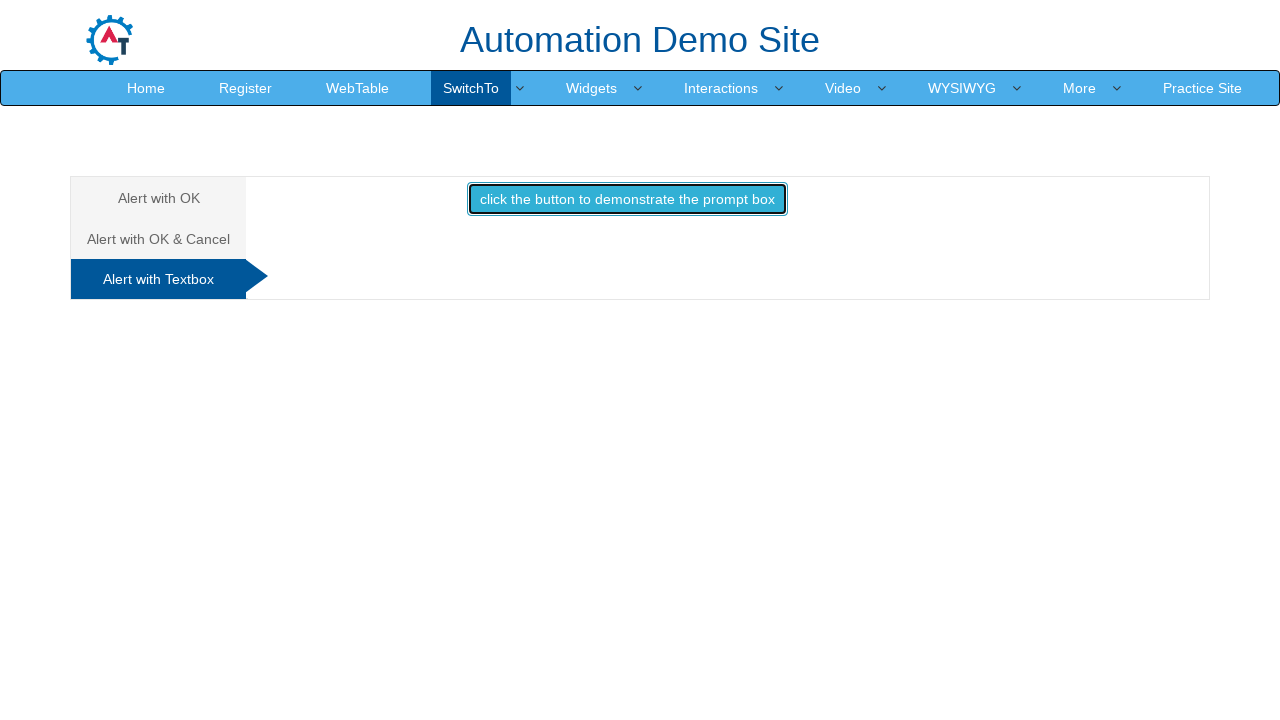

Navigated to Widgets section at (592, 88) on xpath=//a[@href='Widgets.html']
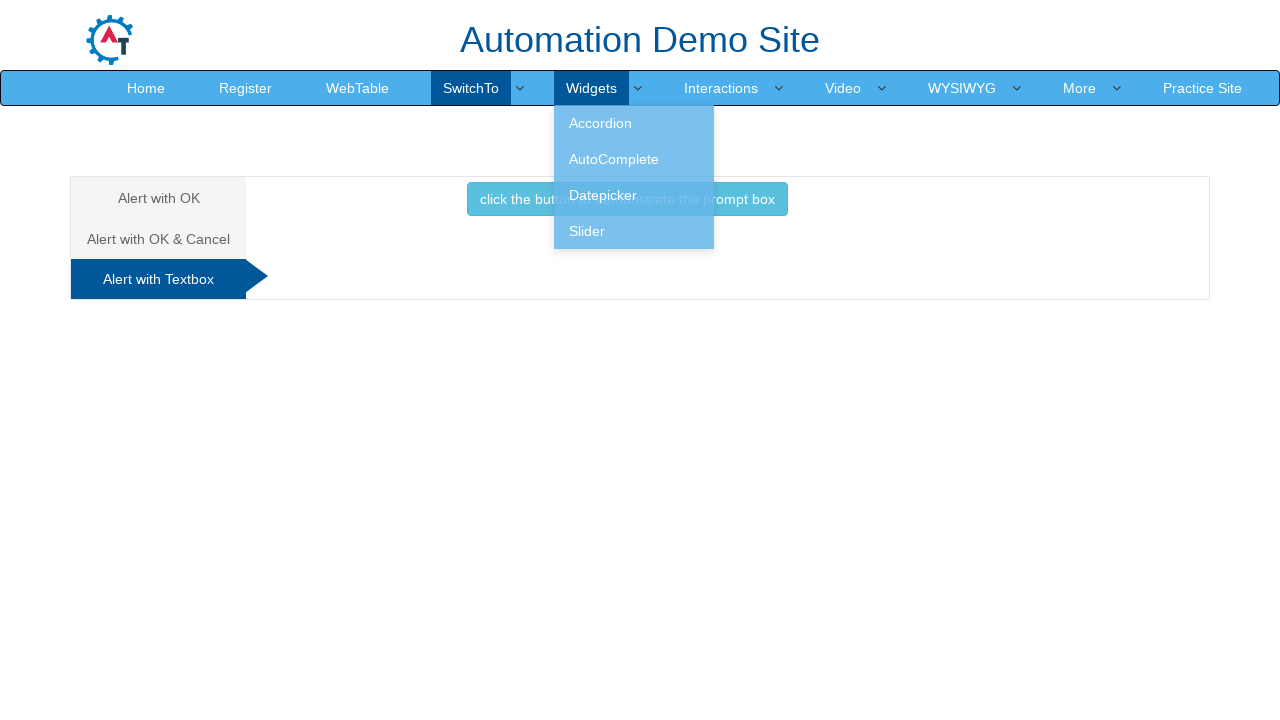

Navigated to AutoComplete functionality at (634, 159) on xpath=//a[@href='AutoComplete.html']
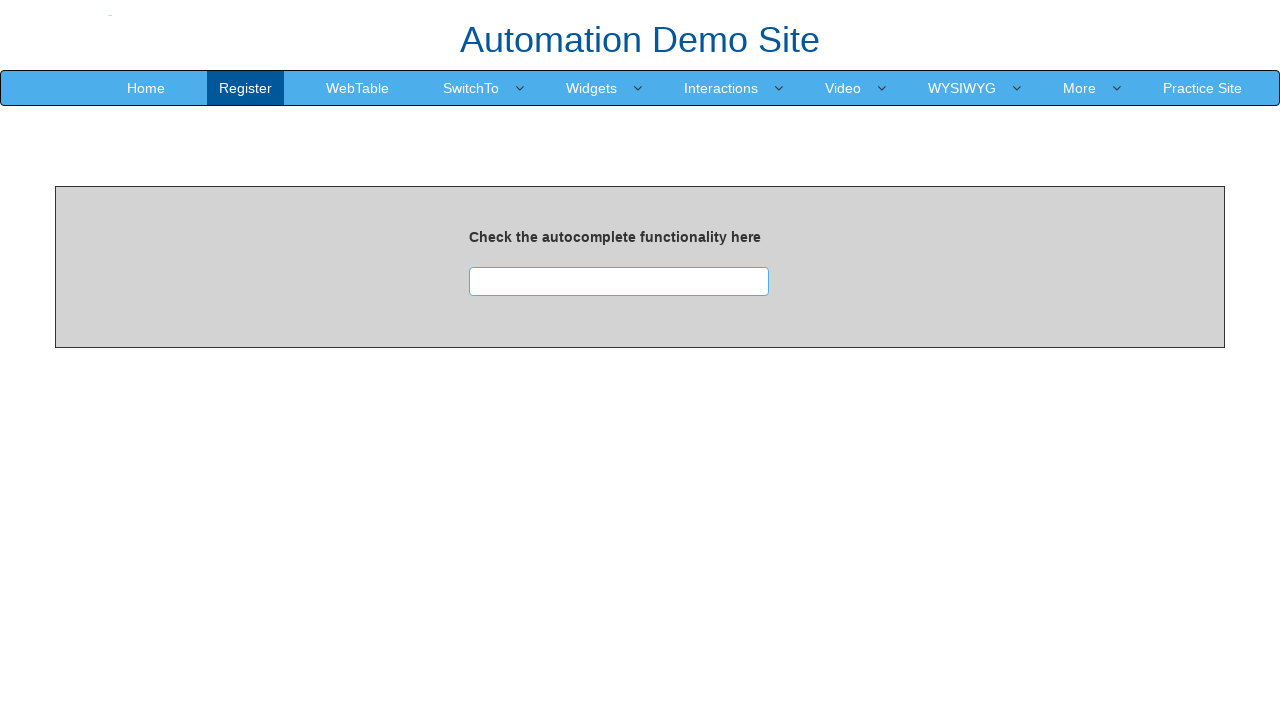

Clicked on autocomplete search box at (484, 283) on xpath=//input[@id='searchbox']
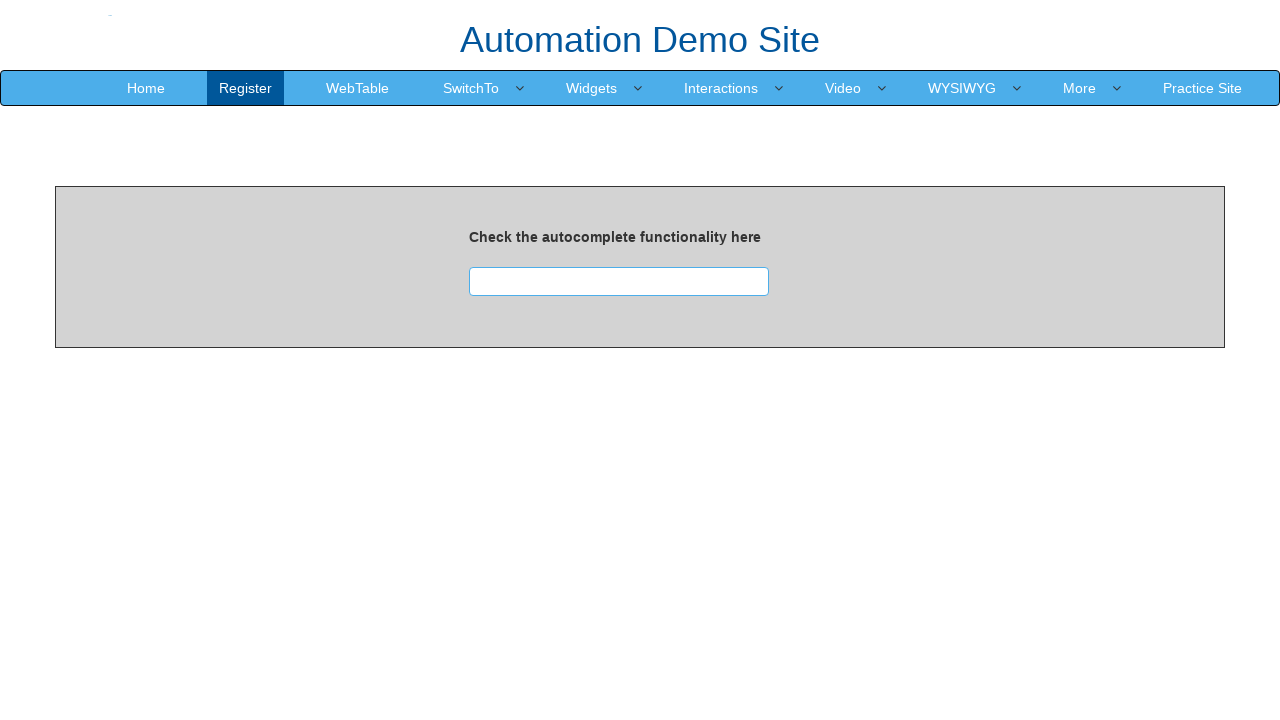

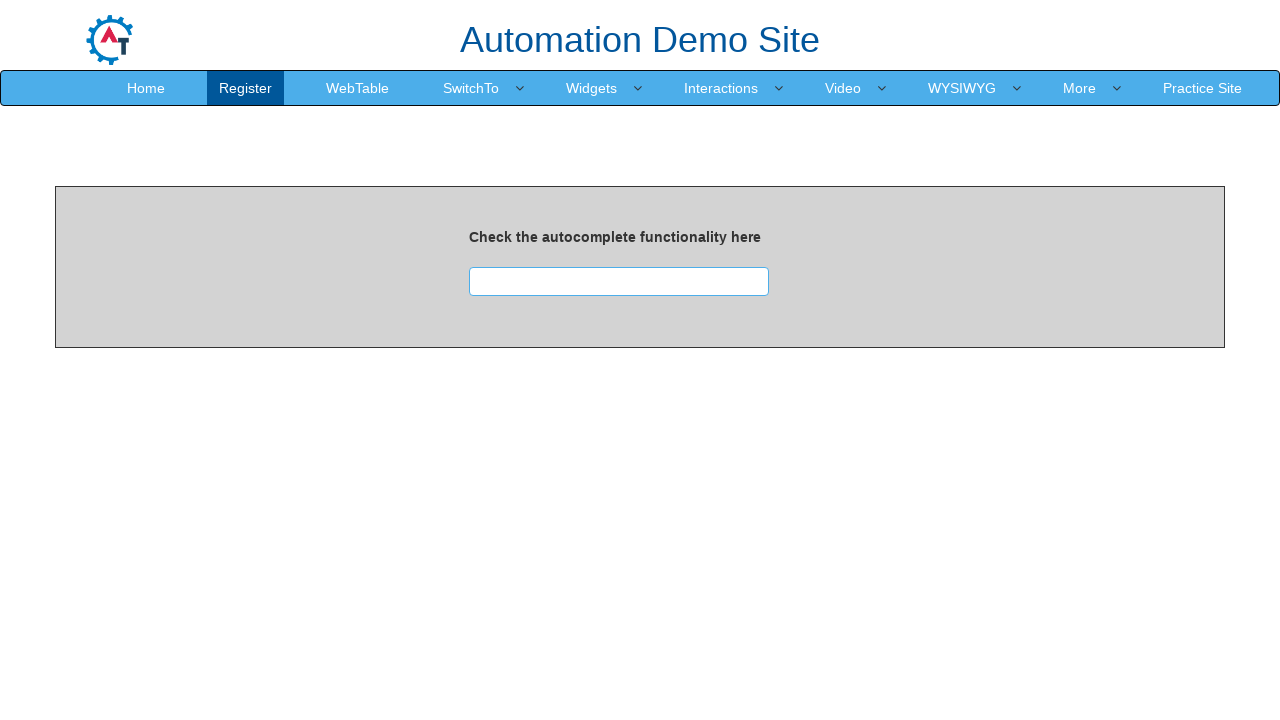